Tests double-click mouse action on the Documentation link on the Selenium website homepage

Starting URL: https://www.selenium.dev/

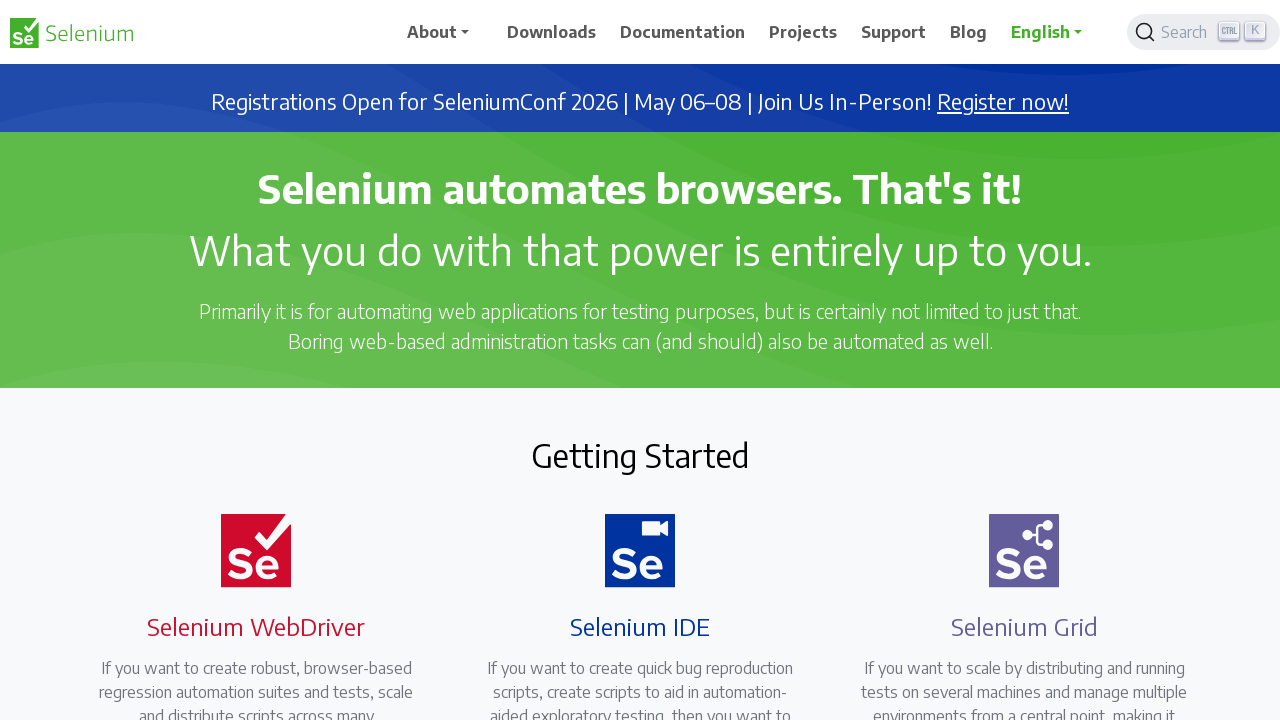

Navigated to Selenium website homepage
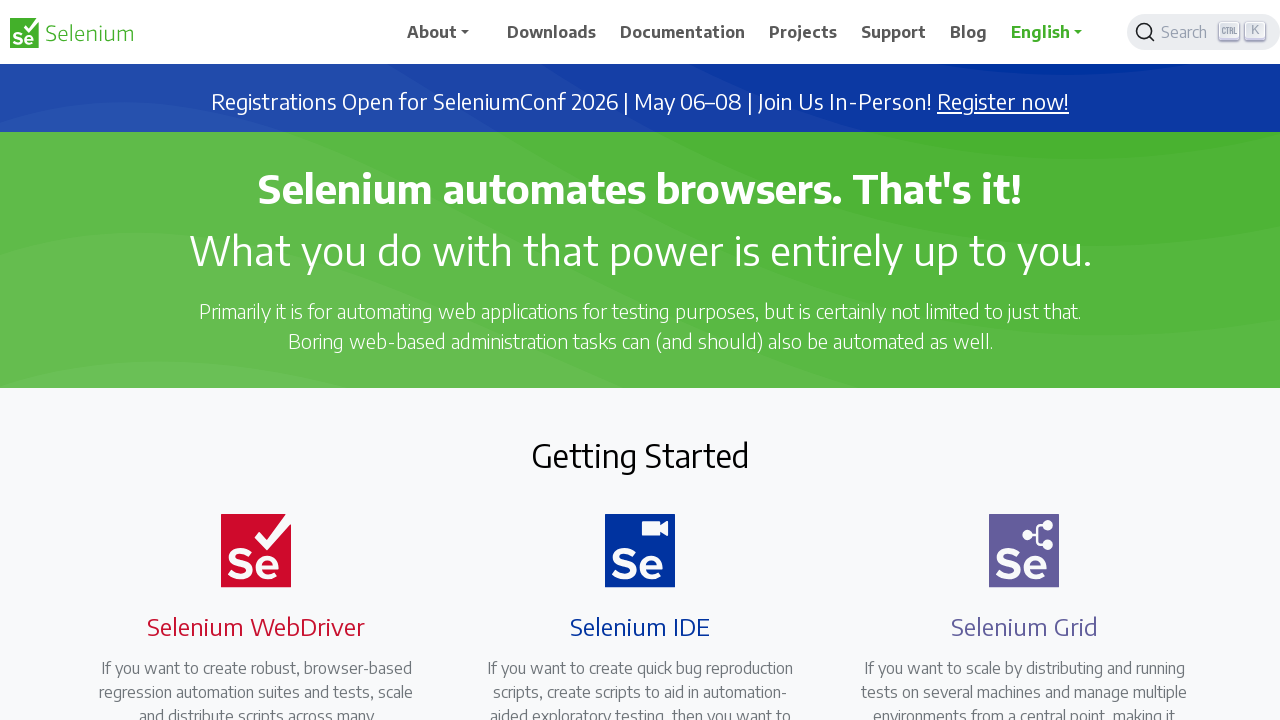

Double-clicked on Documentation link at (683, 32) on xpath=//span[text()='Documentation']
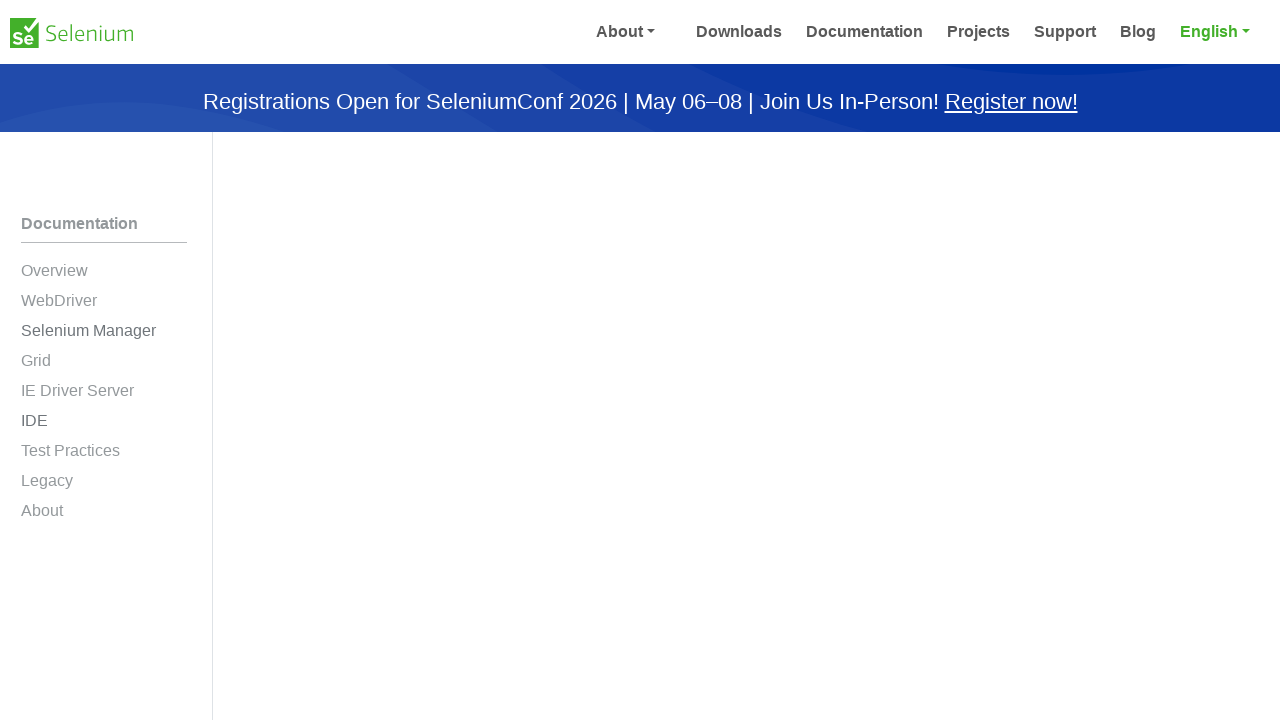

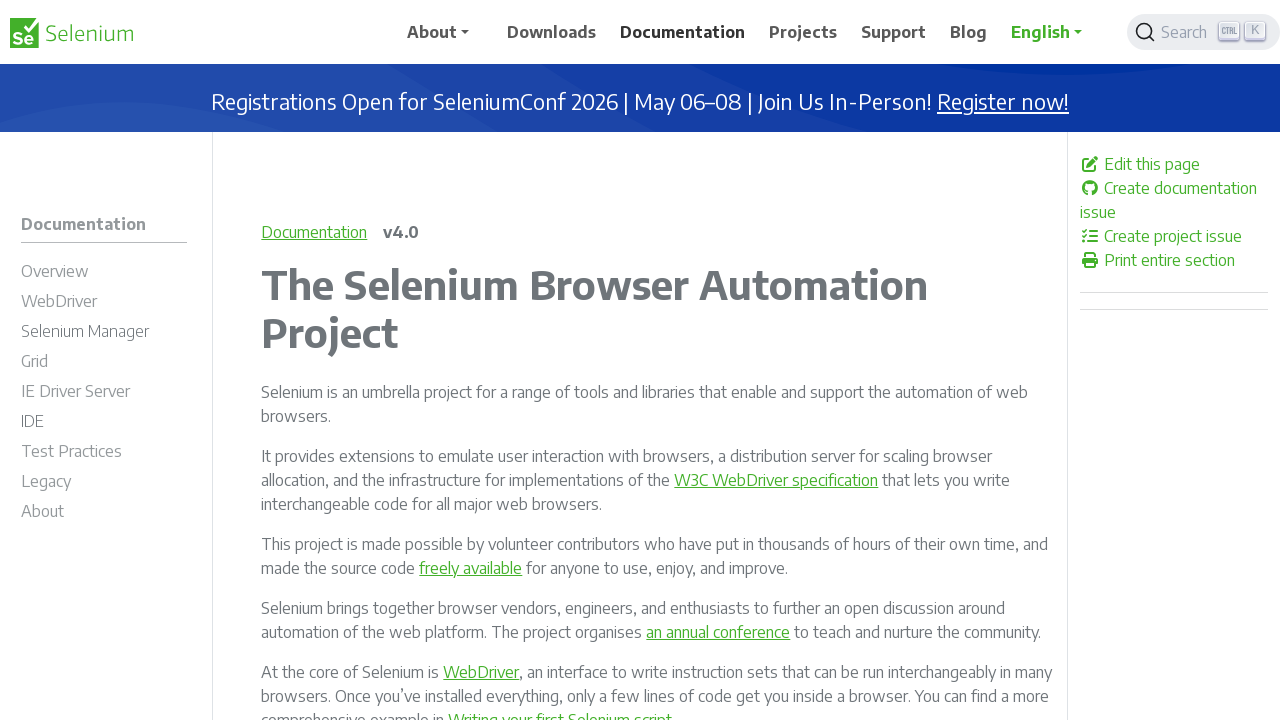